Tests dynamic page loading where the target element is initially hidden, clicking Start button and waiting for the finish text to become visible.

Starting URL: http://the-internet.herokuapp.com/dynamic_loading/1

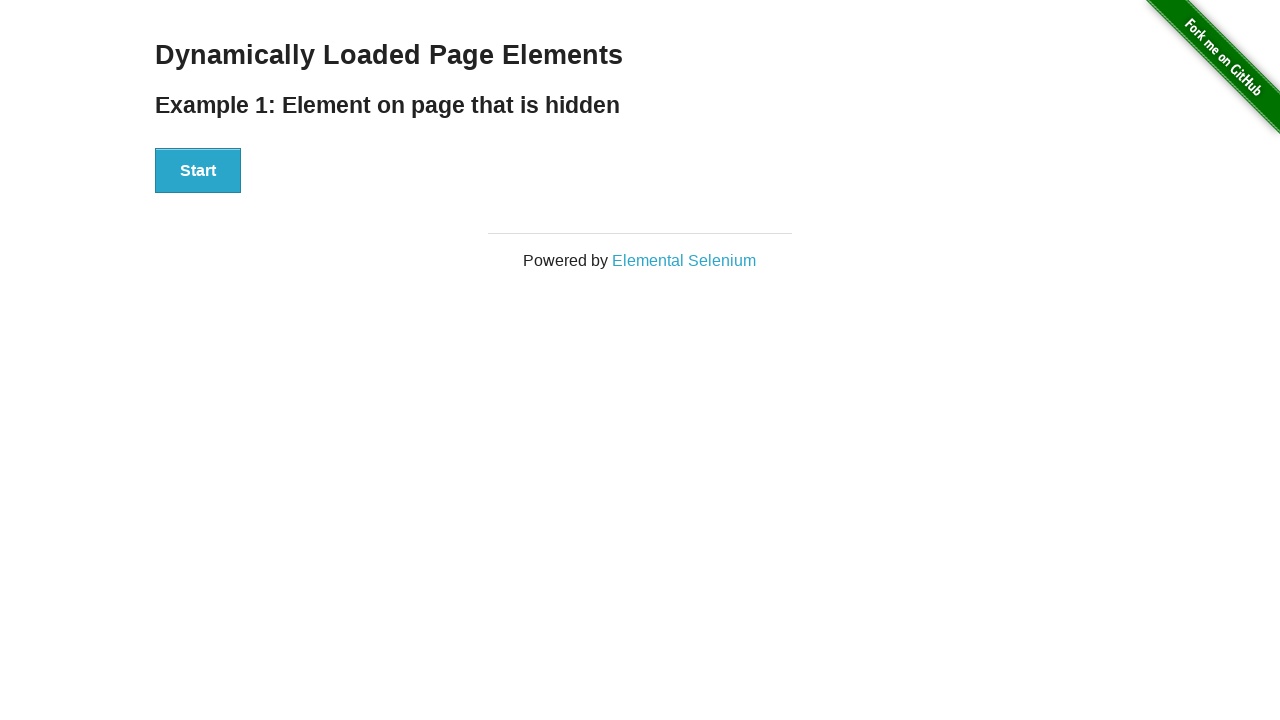

Clicked the Start button to trigger dynamic loading at (198, 171) on #start button
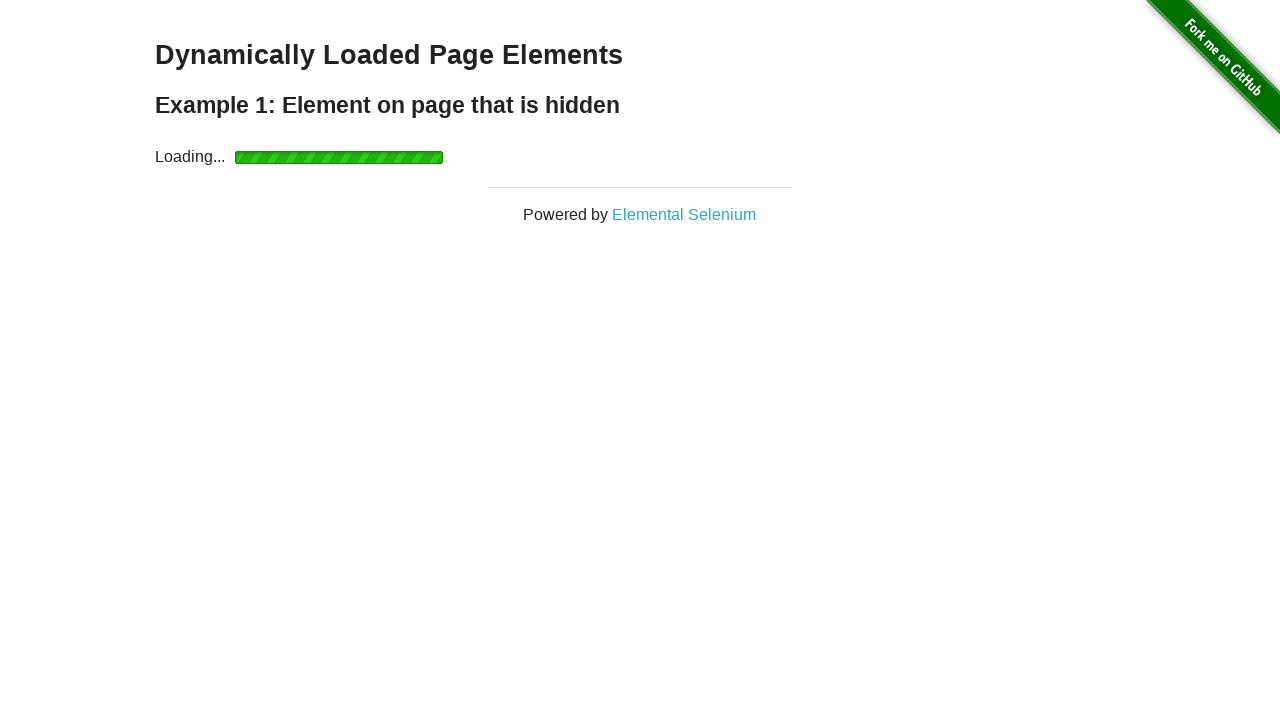

Waited for finish element to become visible
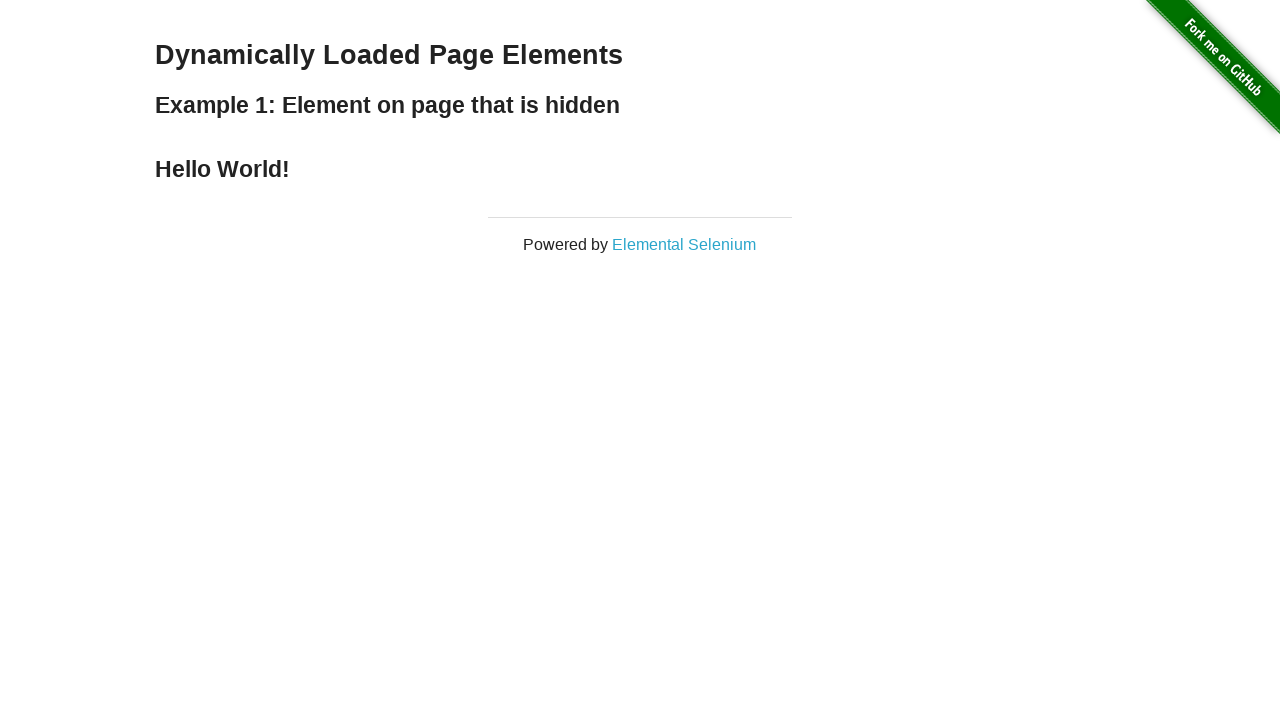

Verified that finish element is displayed
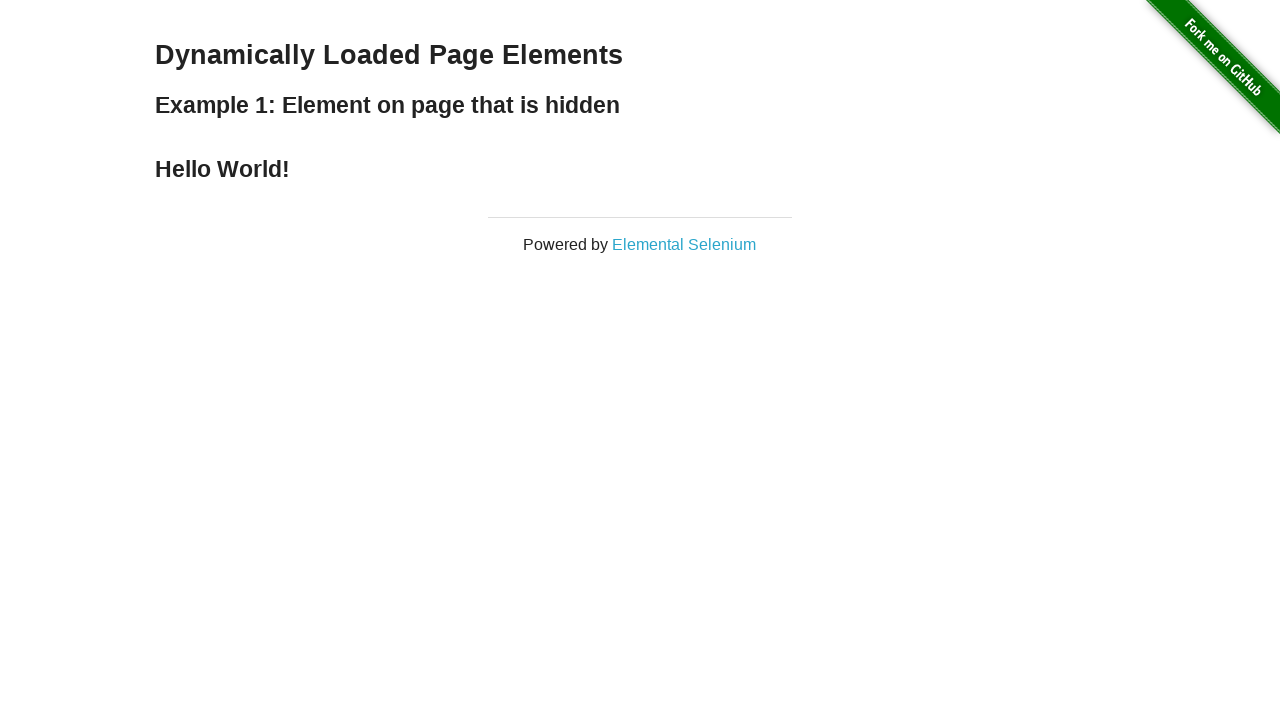

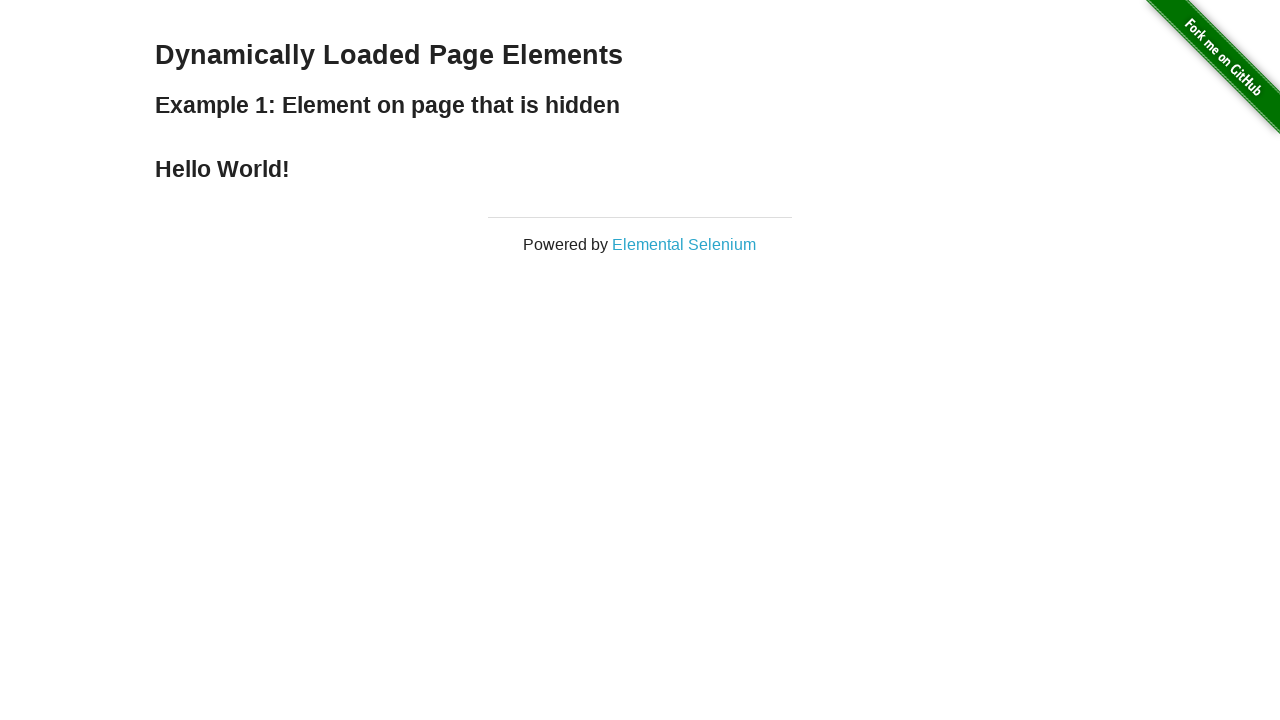